Tests a slow calculator application by setting a custom delay timer, performing an addition operation (7 + 8), and verifying the result equals 15.

Starting URL: https://bonigarcia.dev/selenium-webdriver-java/slow-calculator.html

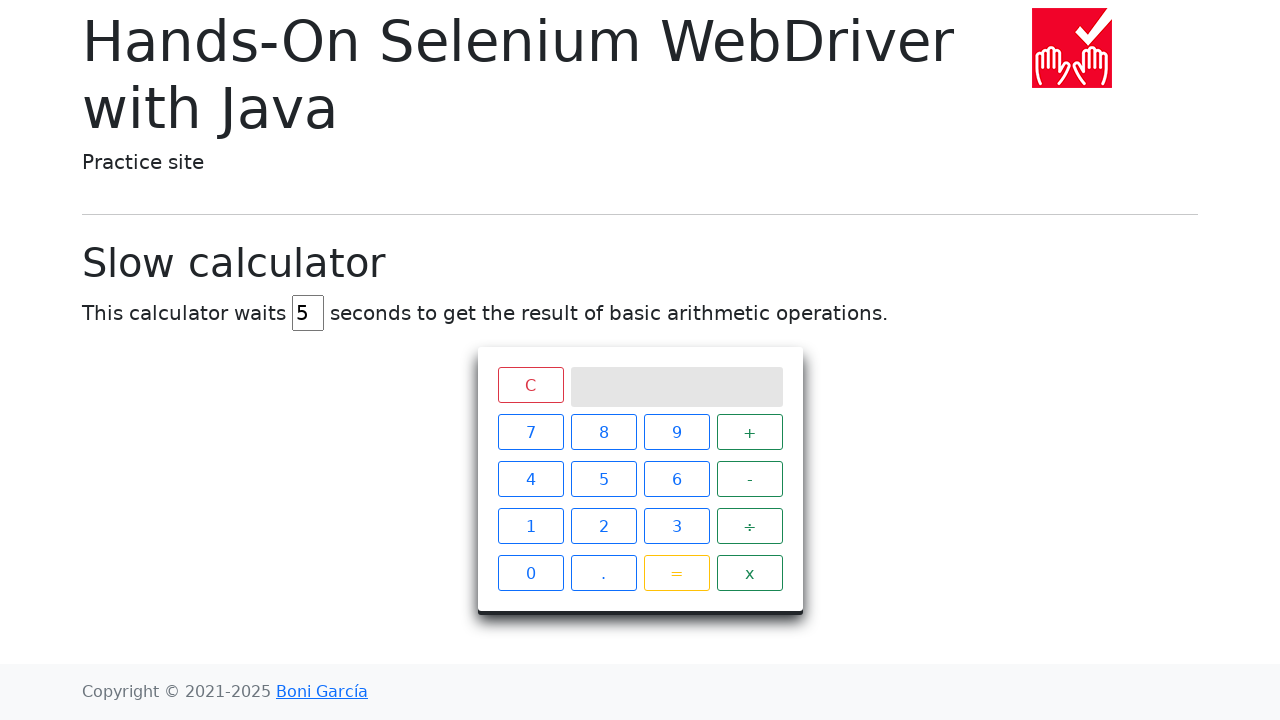

Cleared the delay timer field on #delay
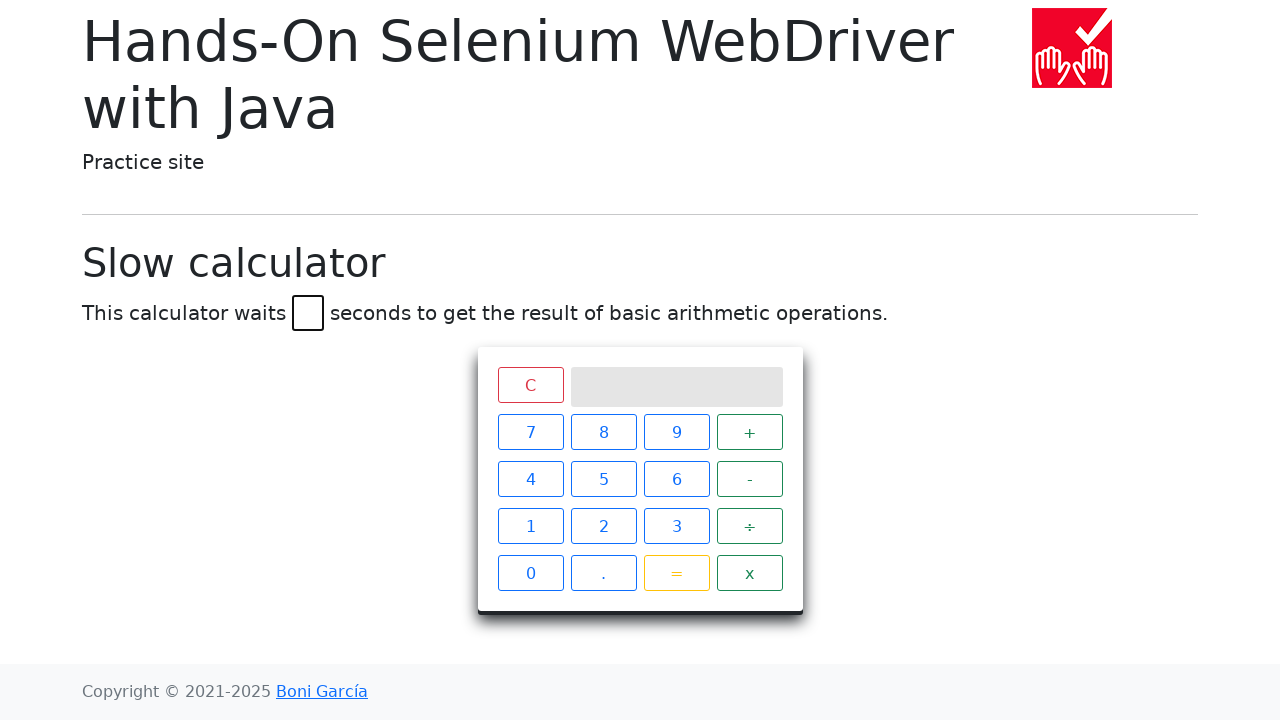

Set delay timer to 5 seconds on #delay
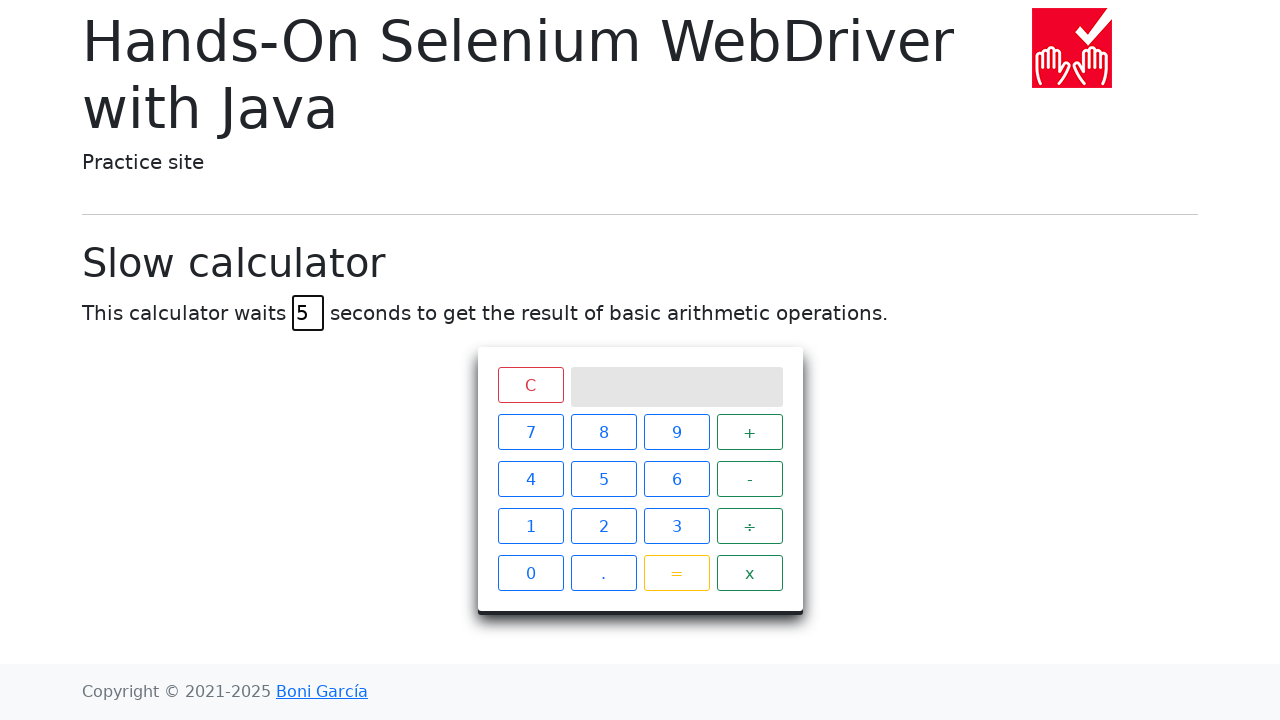

Clicked calculator button '7' at (530, 432) on xpath=//span[text()='7']
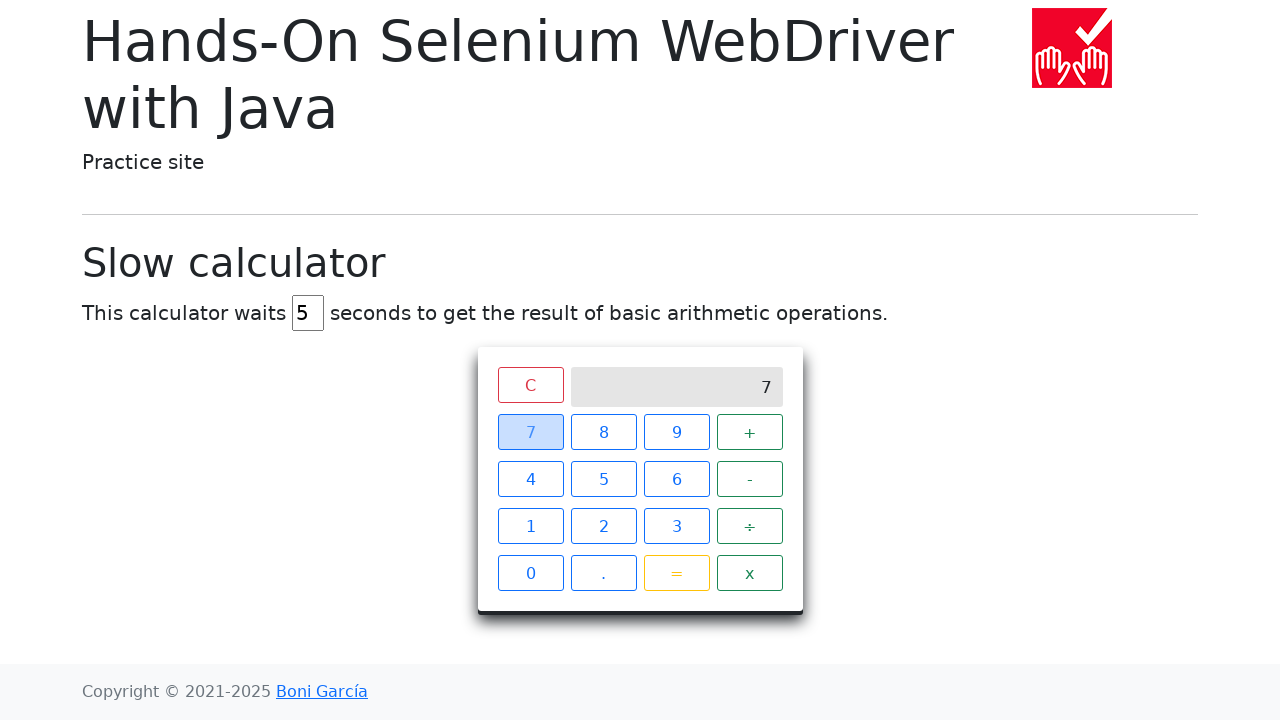

Clicked calculator button '+' at (750, 432) on xpath=//span[text()='+']
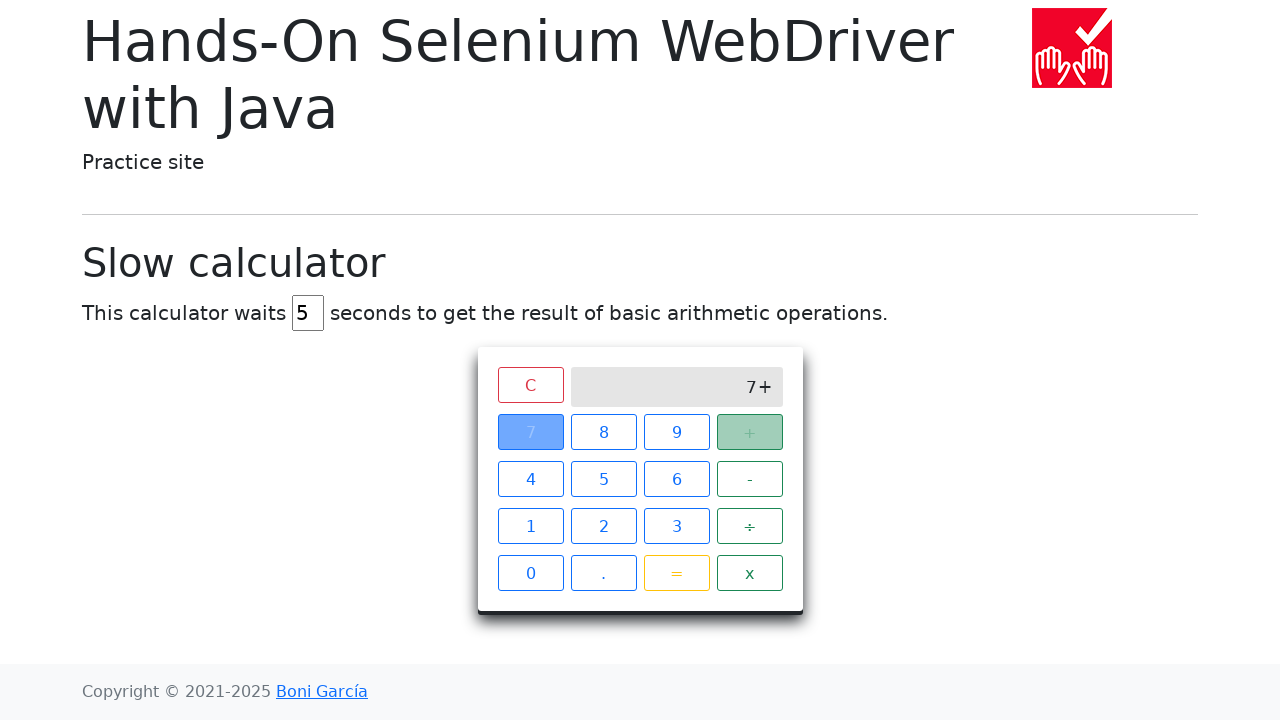

Clicked calculator button '8' at (604, 432) on xpath=//span[text()='8']
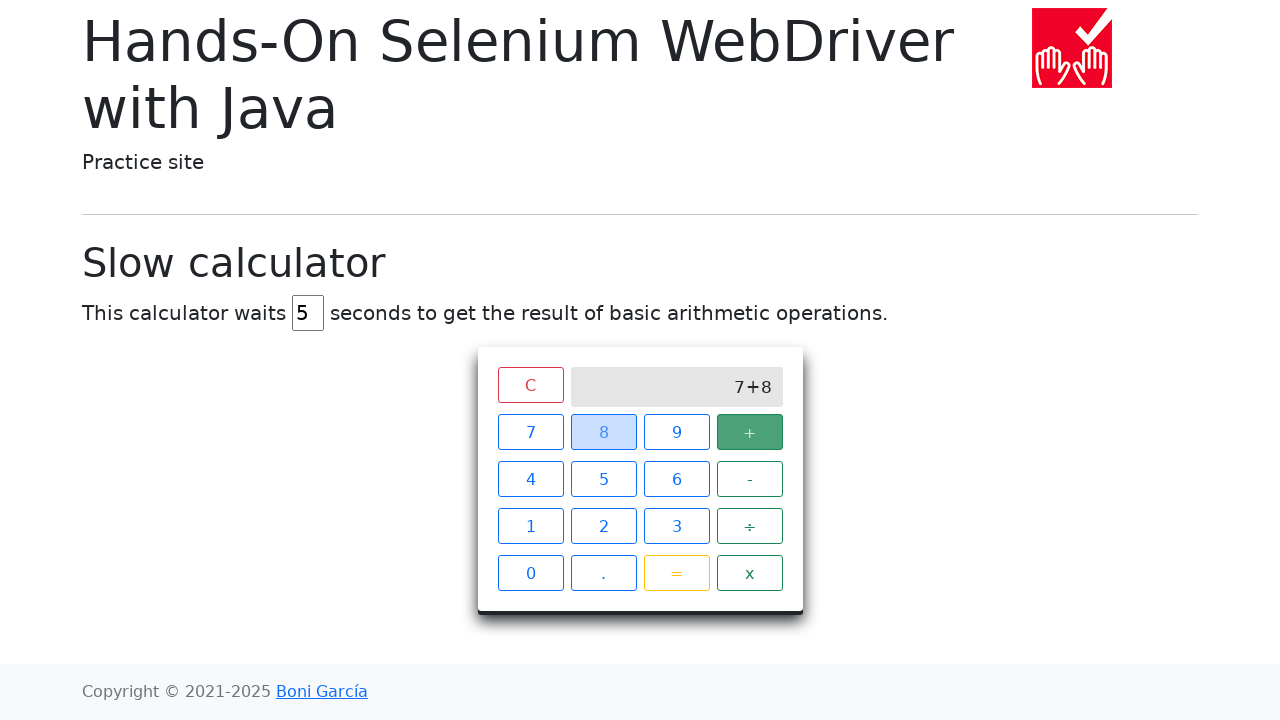

Clicked calculator button '=' at (676, 573) on xpath=//span[text()='=']
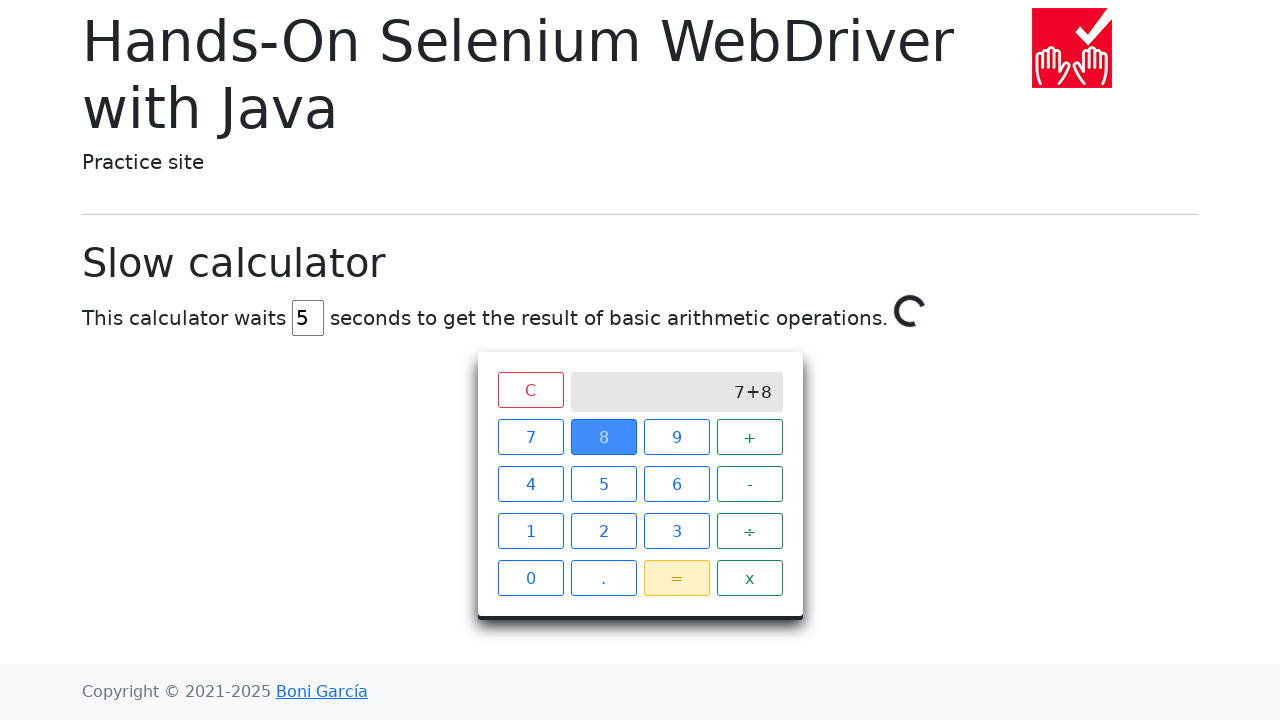

Calculator result '15' appeared on screen, confirming 7 + 8 = 15
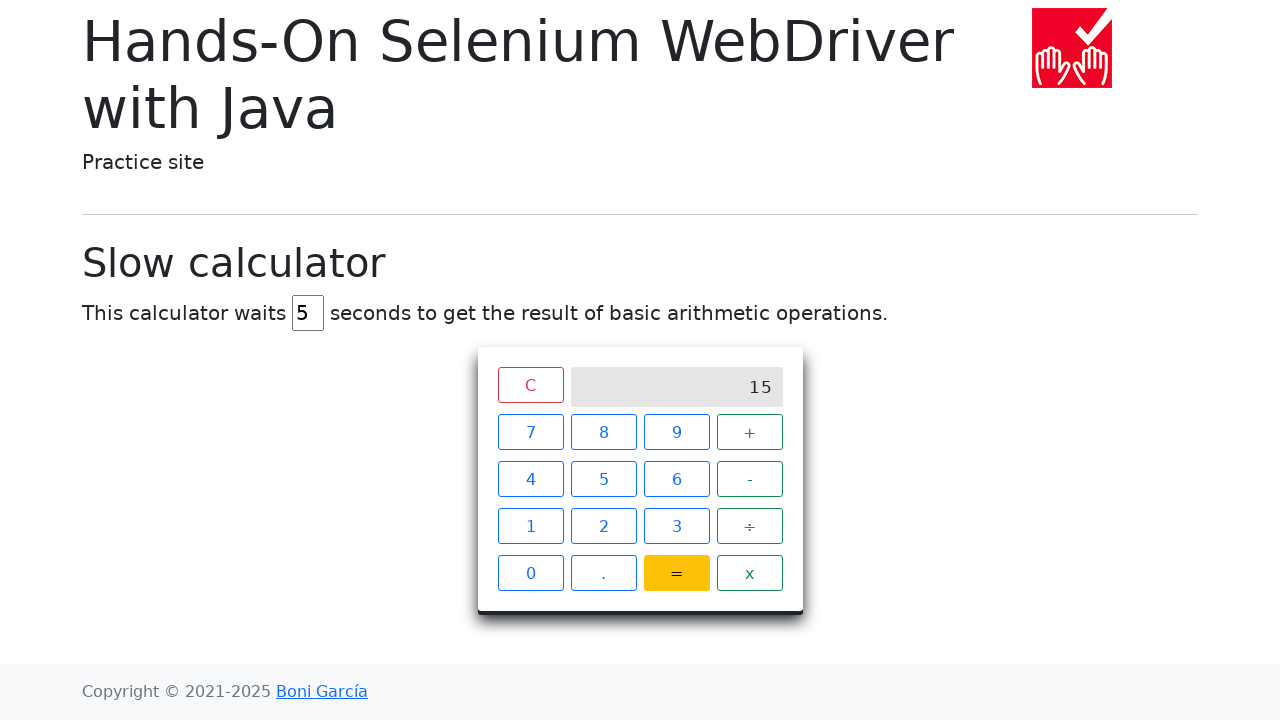

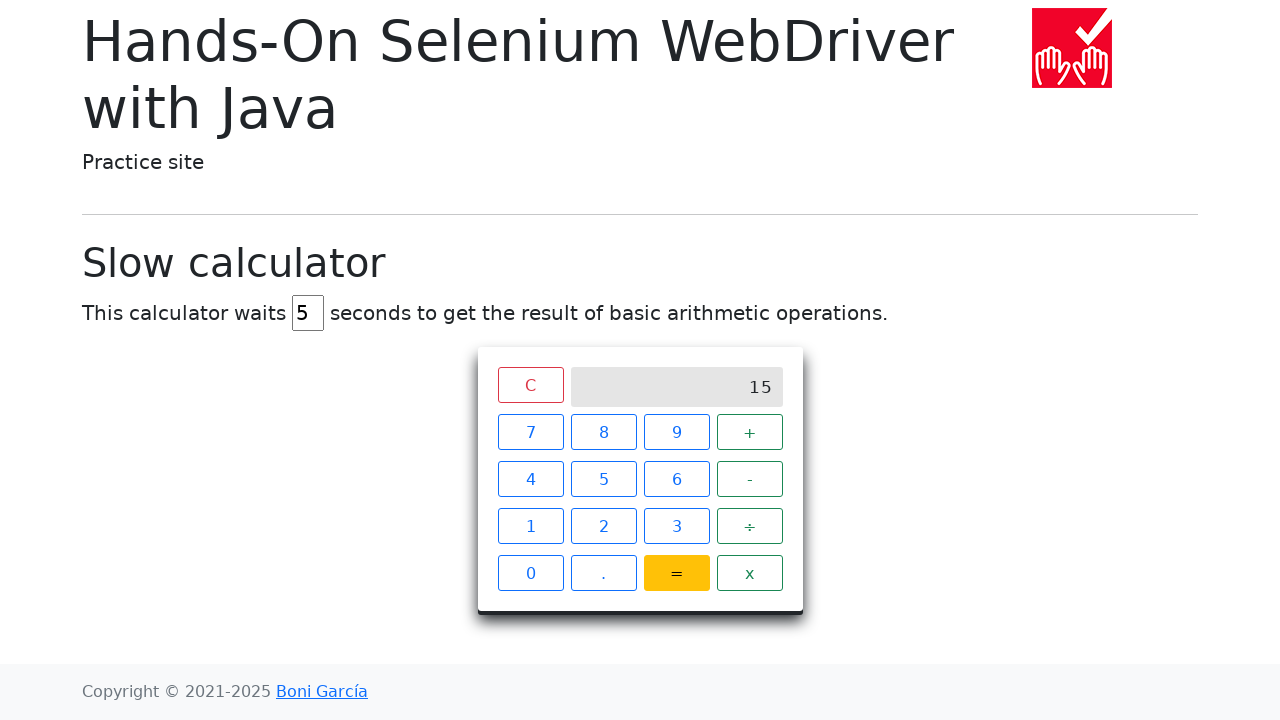